Selects the last 2 checkboxes on the test automation practice page

Starting URL: https://testautomationpractice.blogspot.com/

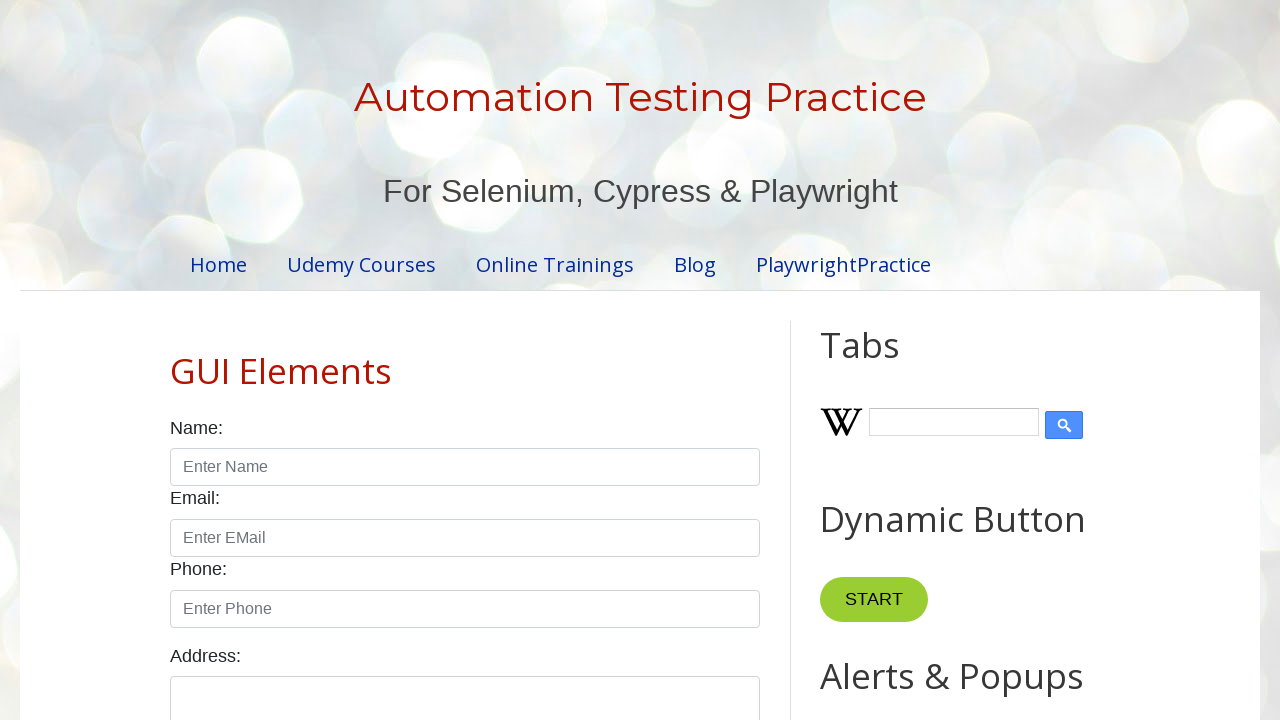

Navigated to test automation practice page
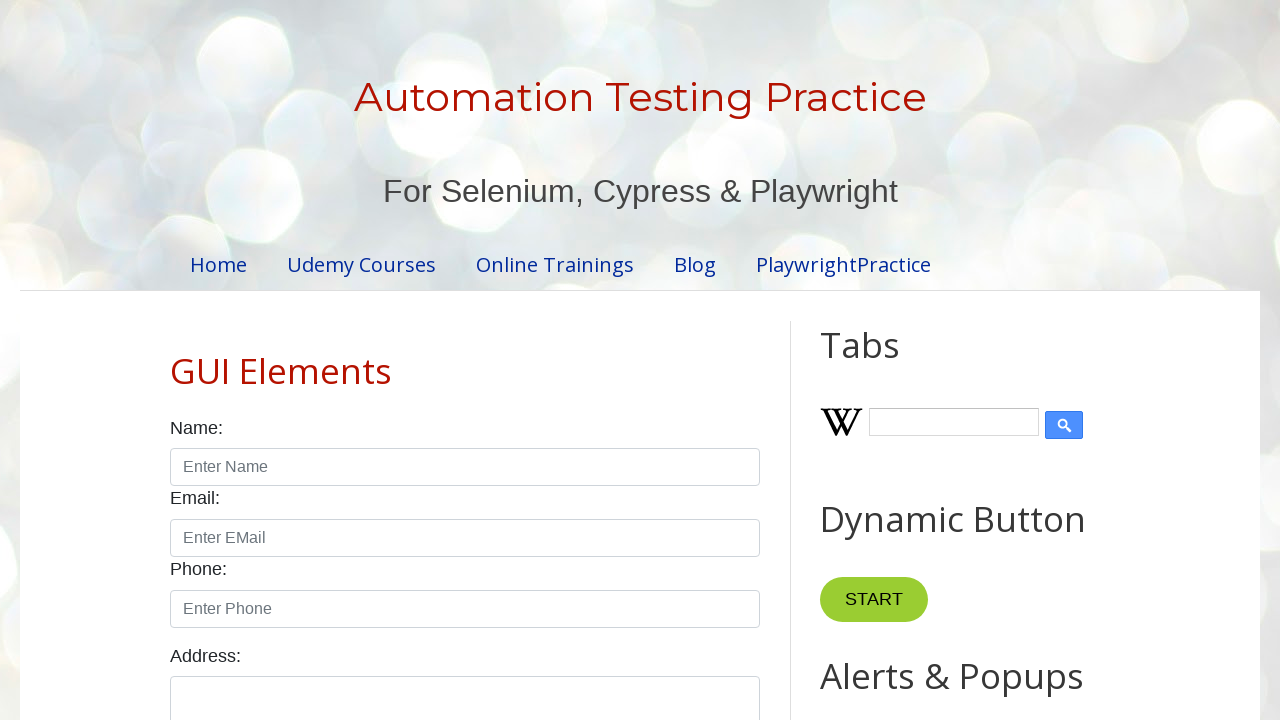

Located all checkboxes on the page
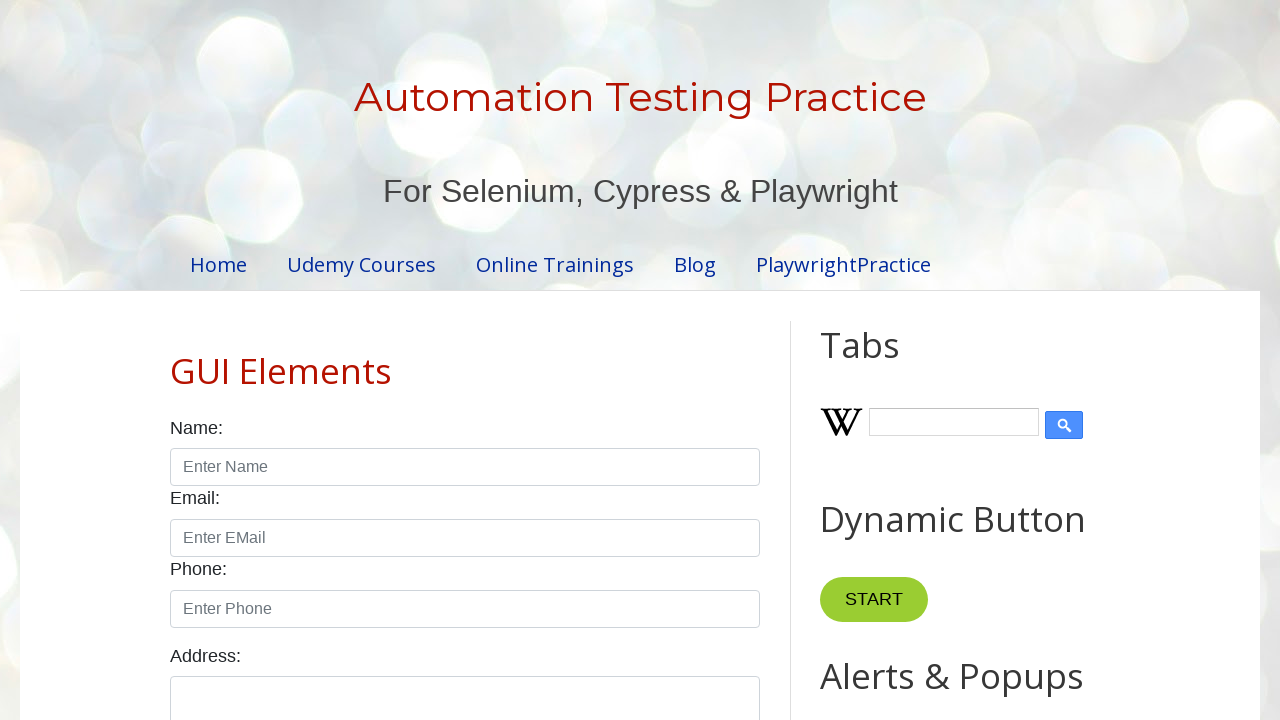

Found 9 total checkboxes
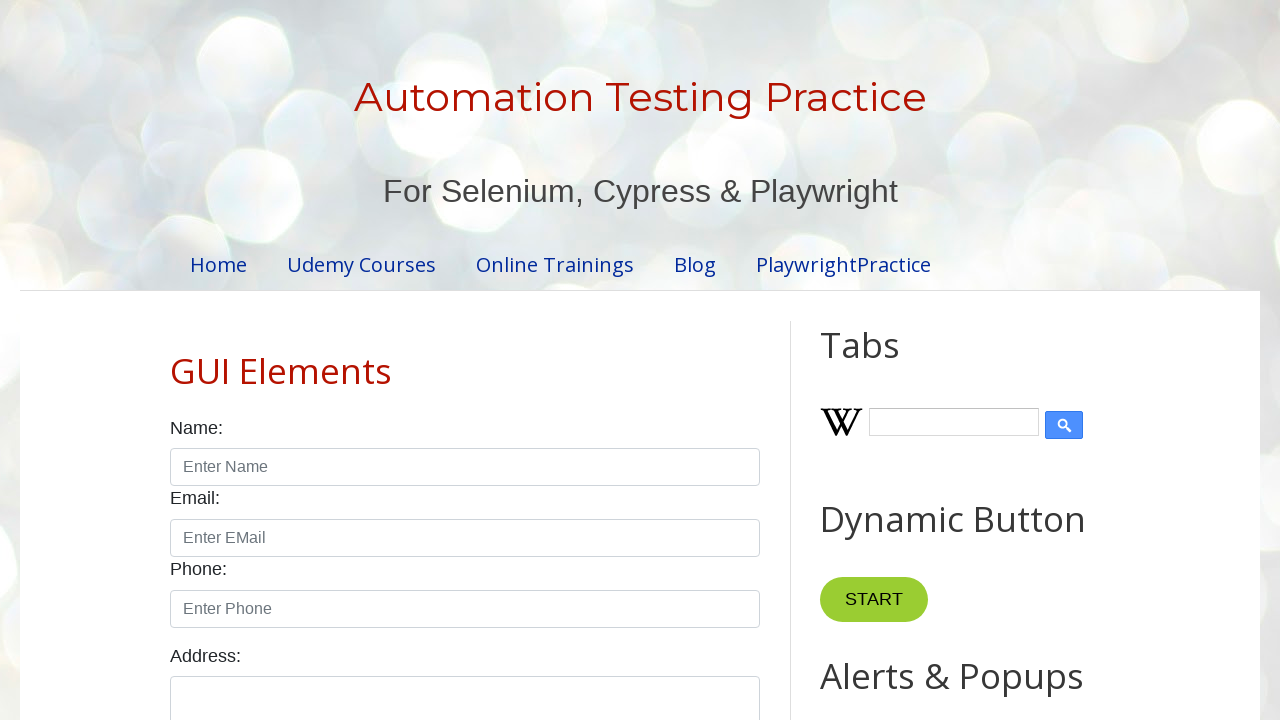

Selected checkbox at index 7 at (176, 361) on .form-check-input >> nth=7
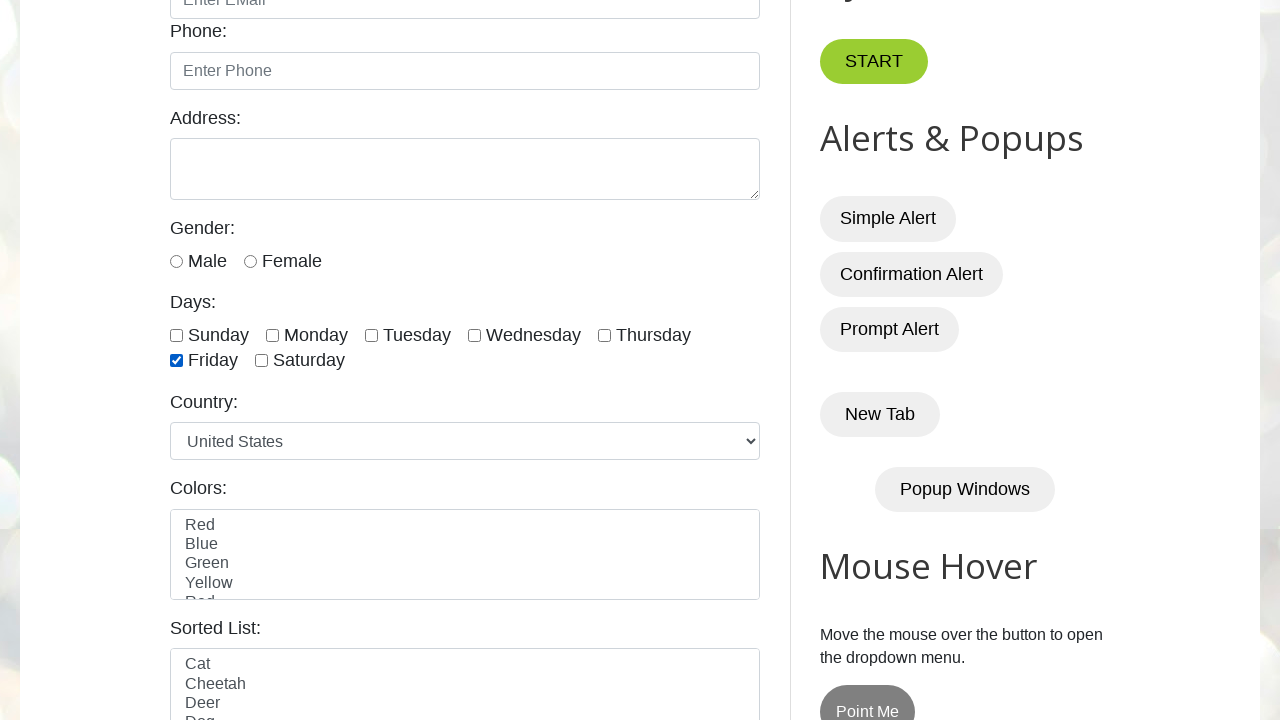

Selected checkbox at index 8 at (262, 361) on .form-check-input >> nth=8
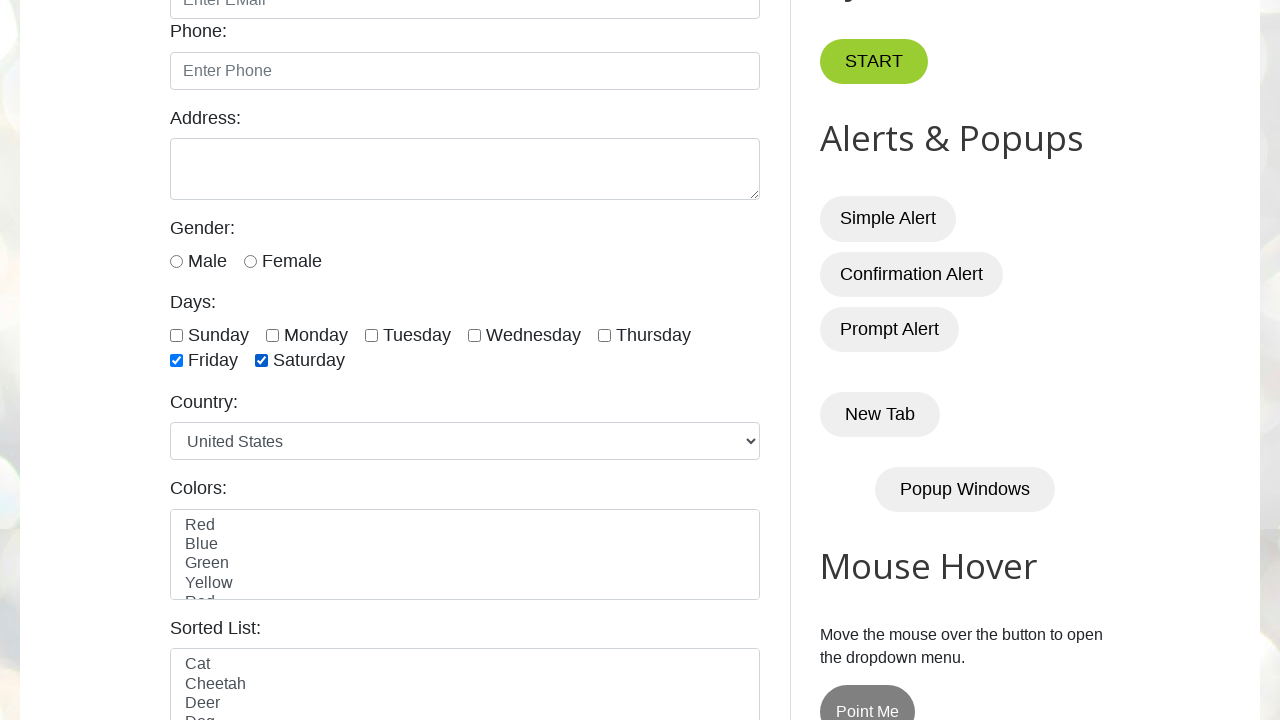

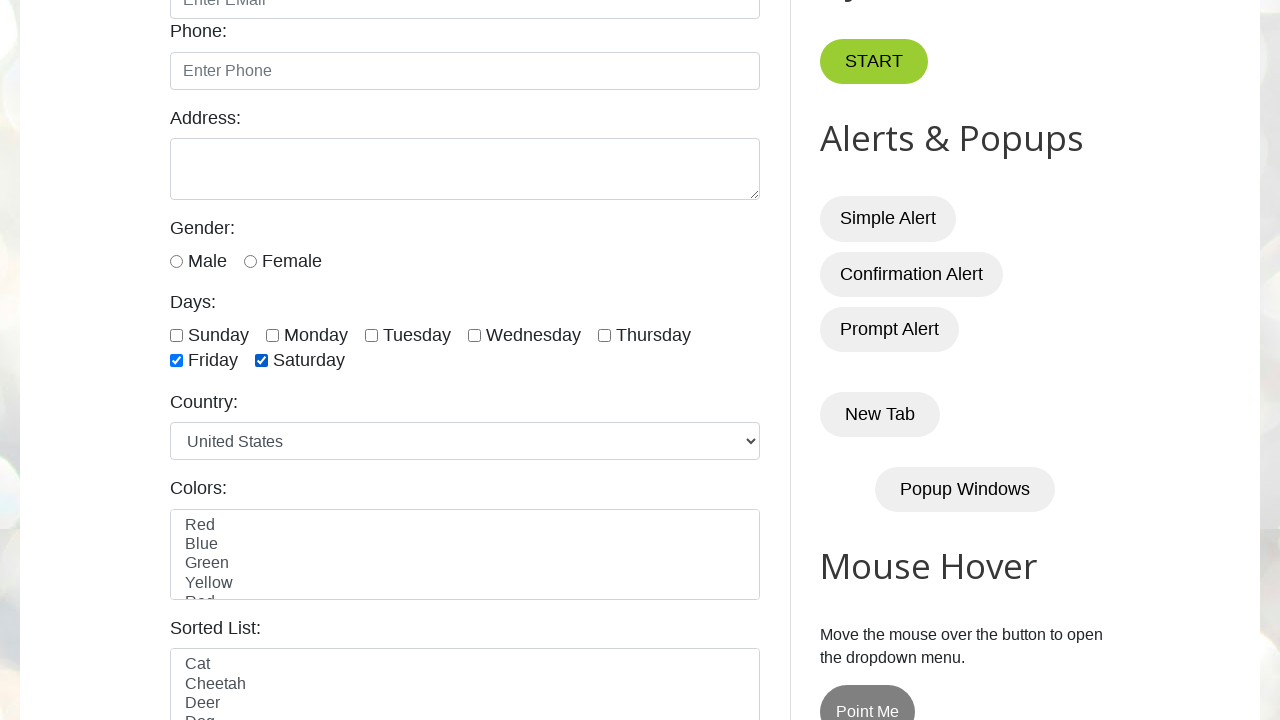